Tests dropdown menu interaction by clicking a dropdown button and then clicking the Facebook link from the dropdown options

Starting URL: http://omayo.blogspot.com/

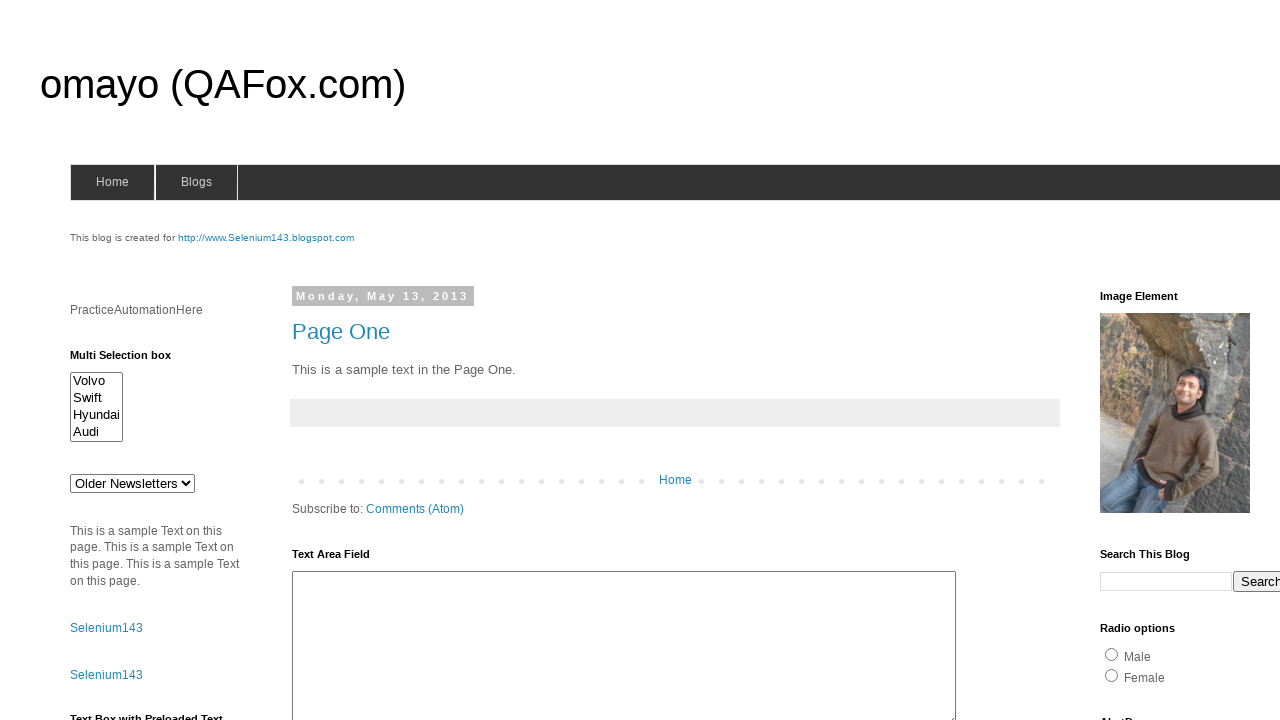

Clicked dropdown button at (1227, 360) on button.dropbtn
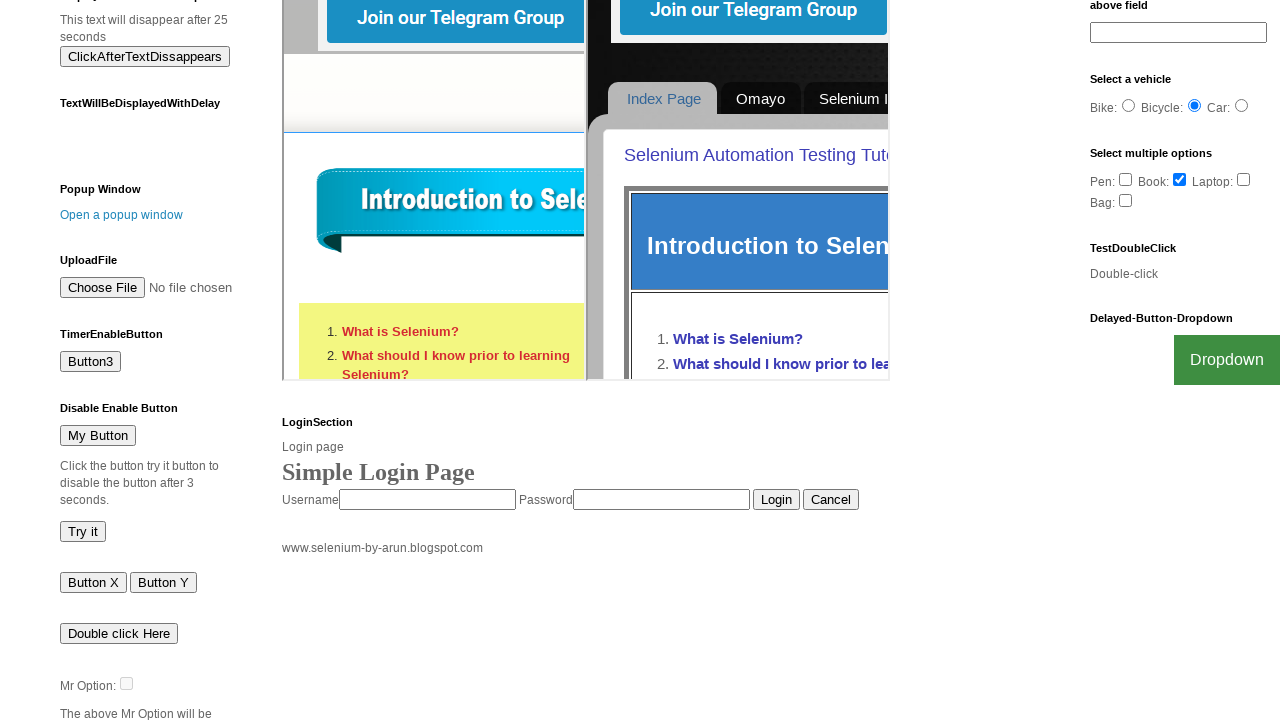

Clicked Facebook link from dropdown menu at (1200, 700) on a:text('Facebook')
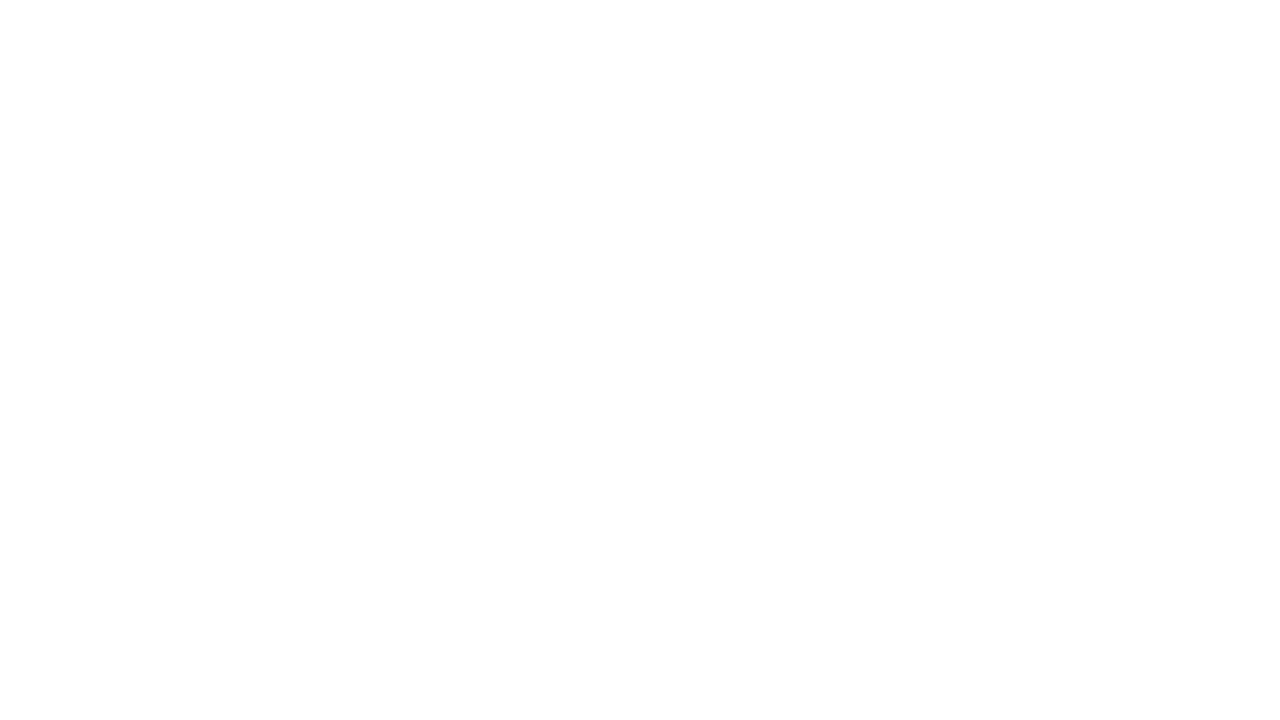

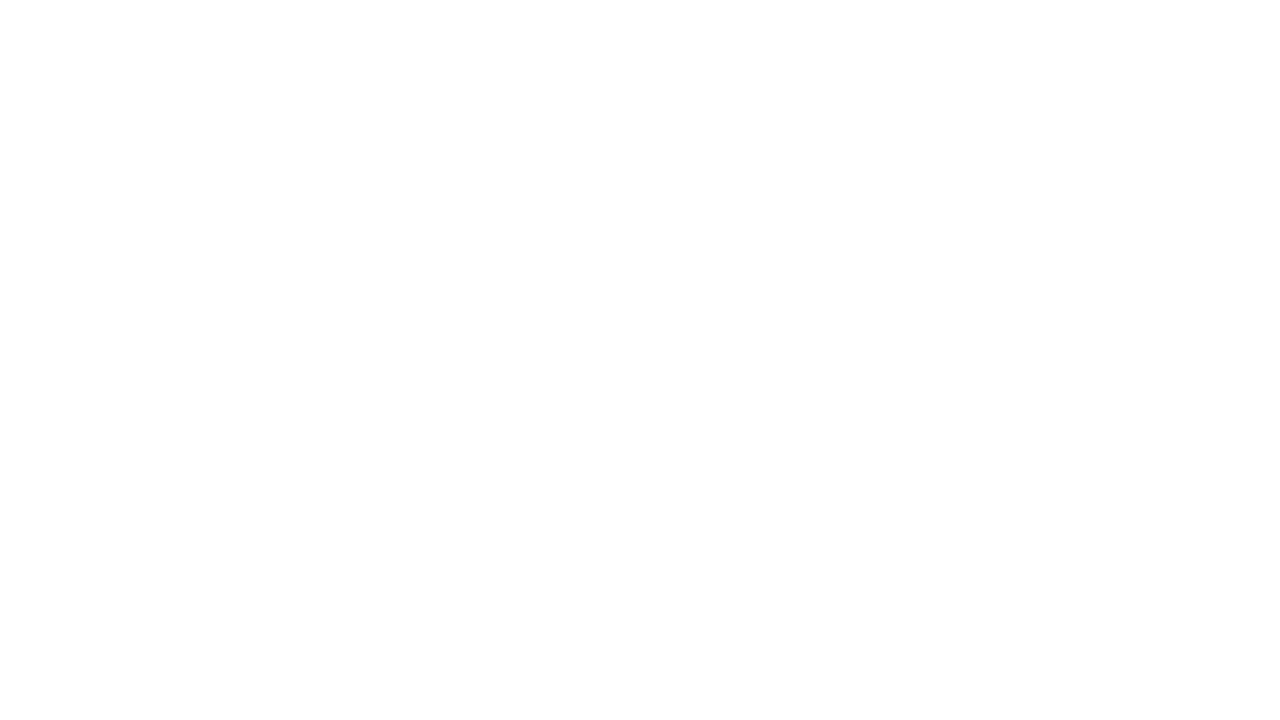